Tests filling textbox form fields on DemoQA by entering a name, email, current address, and permanent address into their respective text input fields.

Starting URL: https://demoqa.com/text-box

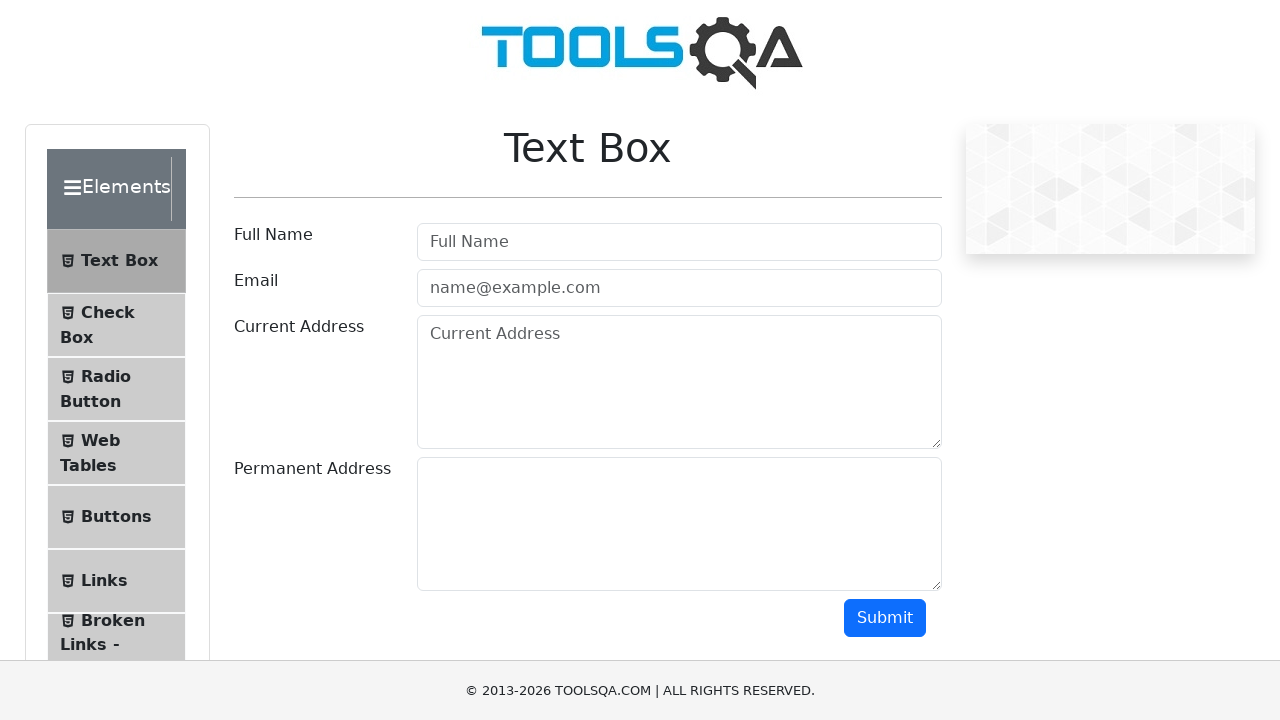

Filled username field with 'Your Name' on #userName
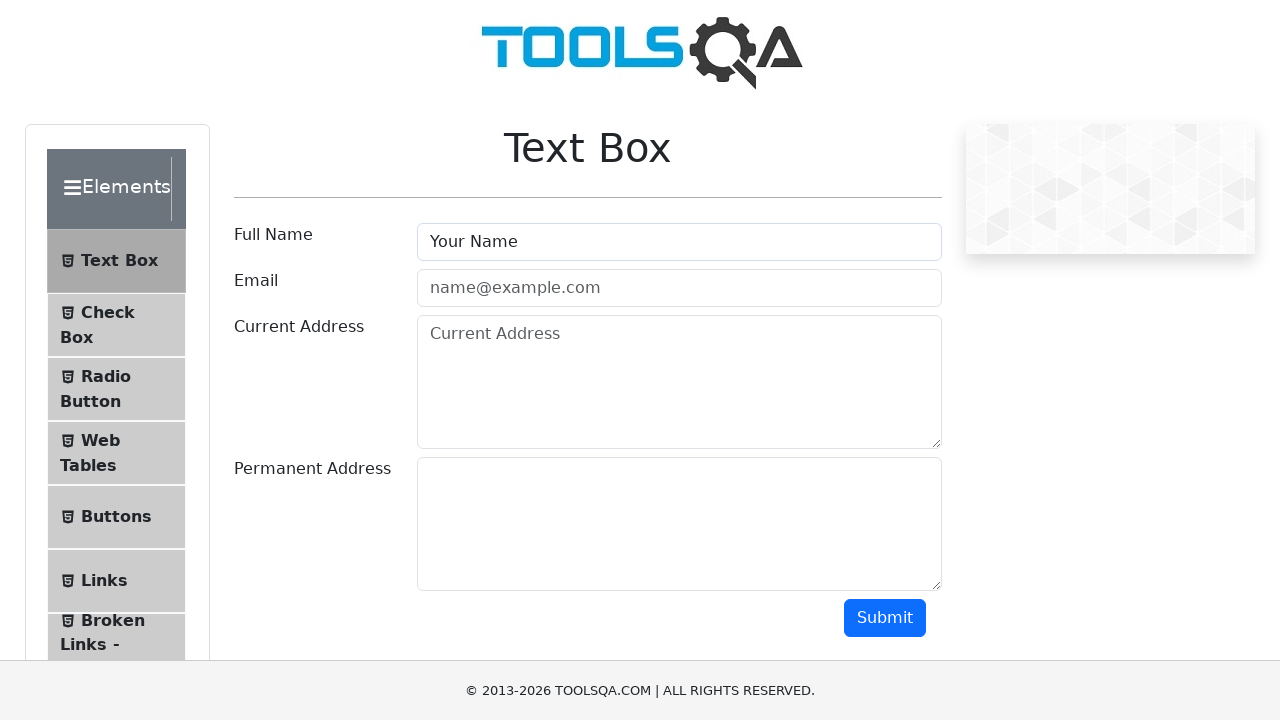

Filled email field with 'your.name@yourdomain.com' on #userEmail
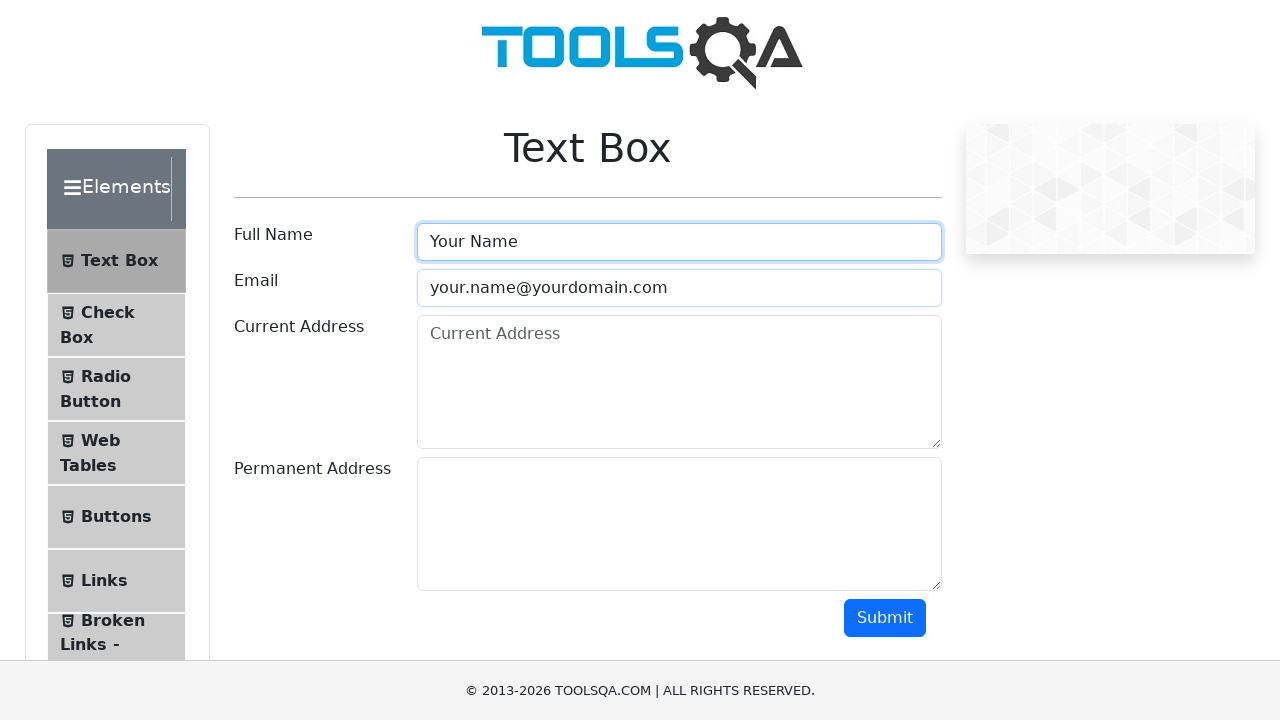

Filled current address field with multiline text on #currentAddress
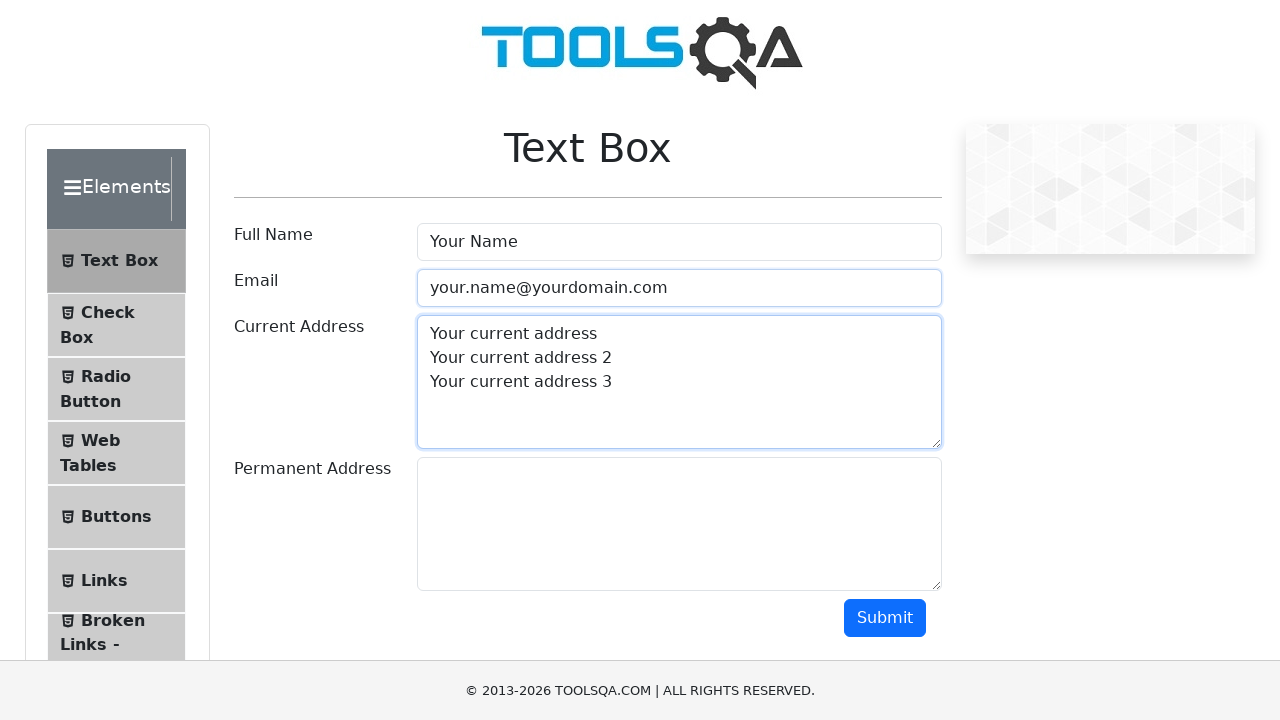

Filled permanent address field with multiline text on #permanentAddress
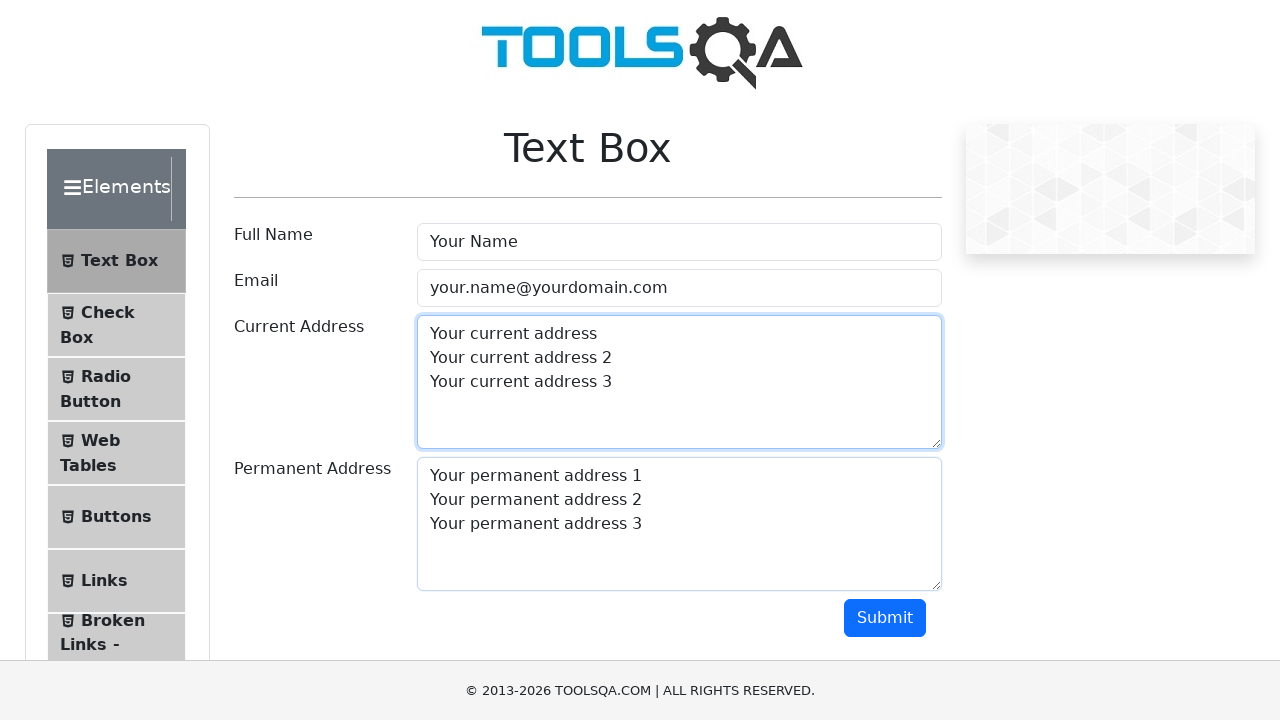

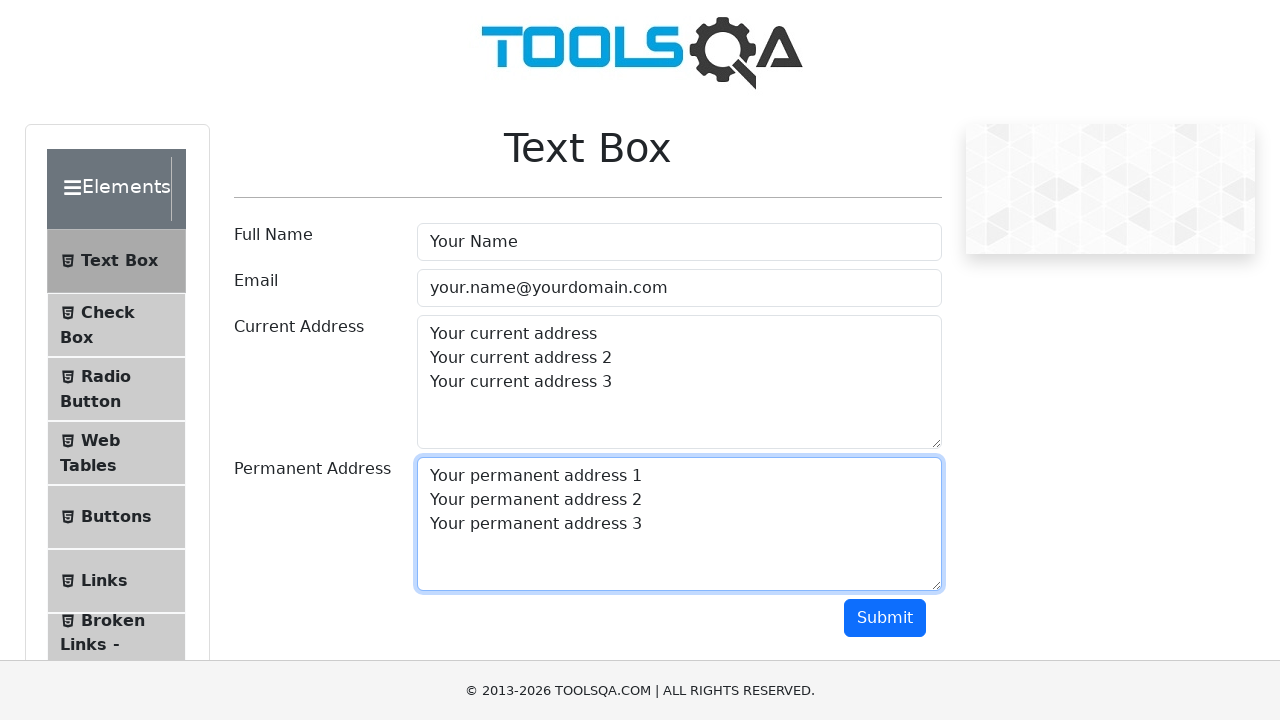